Tests mouse movement, pausing, clicking, and sending keys to an element with timing verification for the pause actions.

Starting URL: https://selenium.dev/selenium/web/mouse_interaction.html

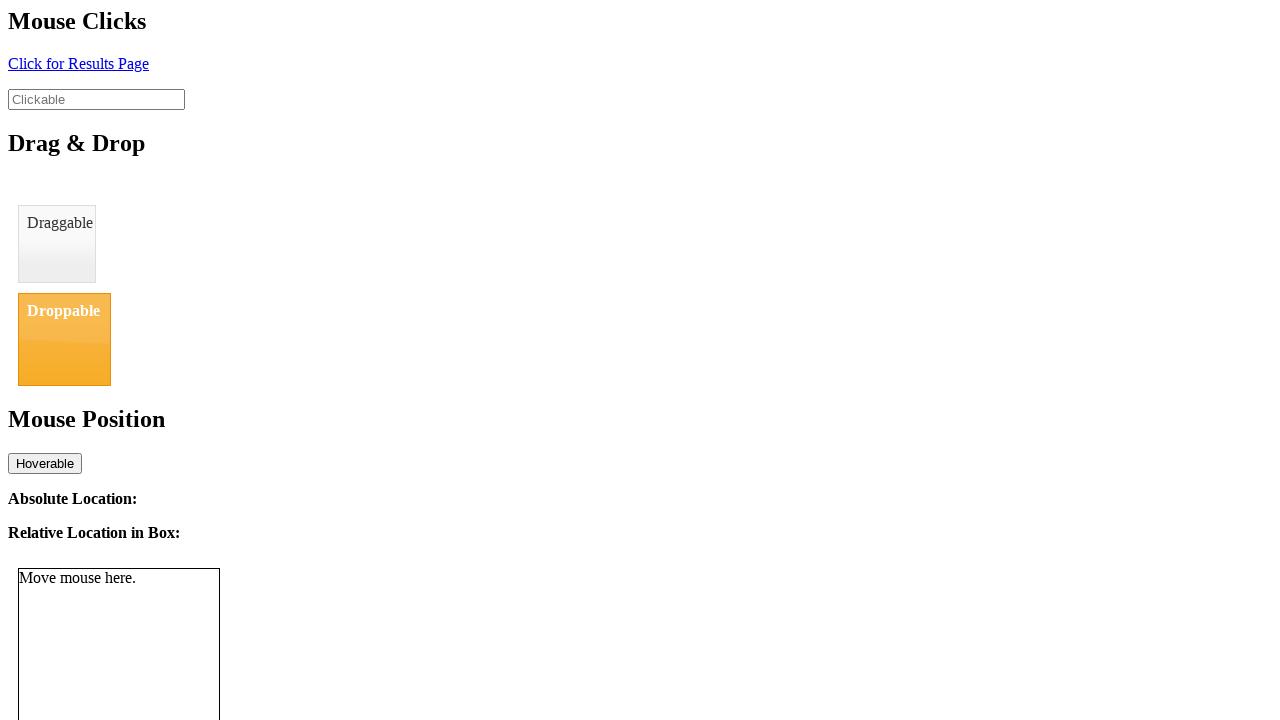

Located the clickable element with ID 'clickable'
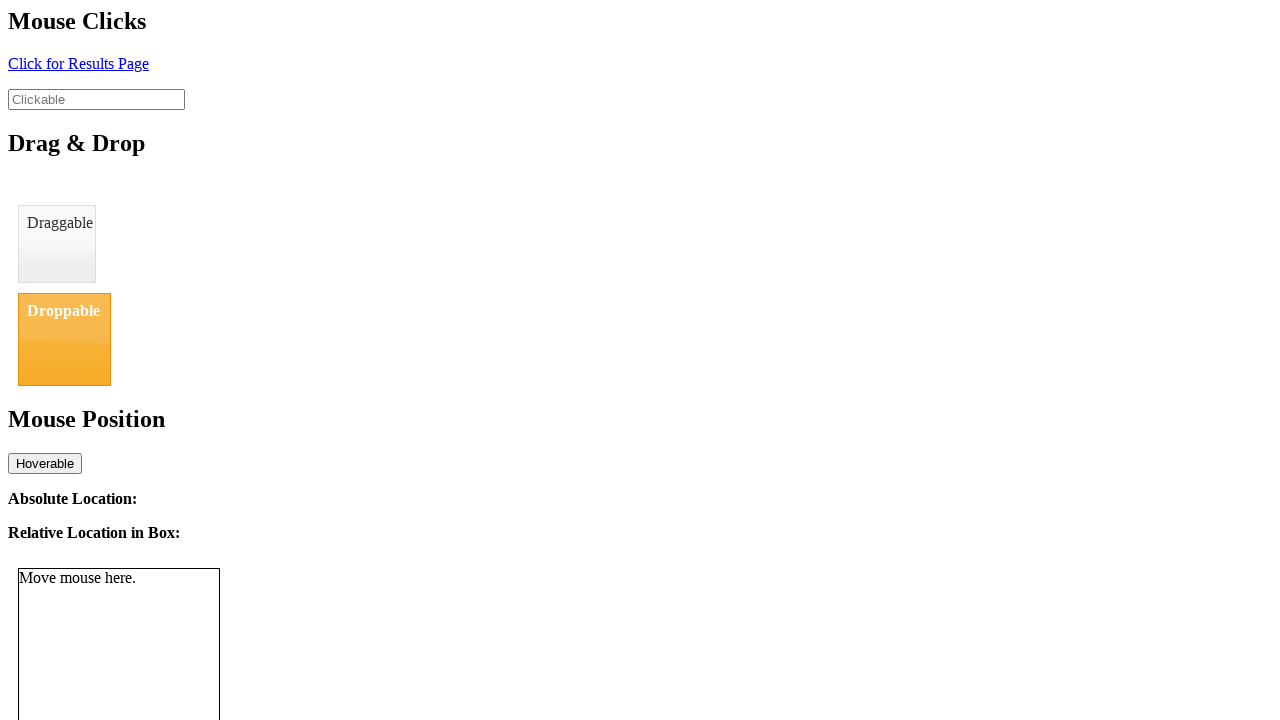

Moved mouse to hover over the clickable element at (96, 99) on #clickable
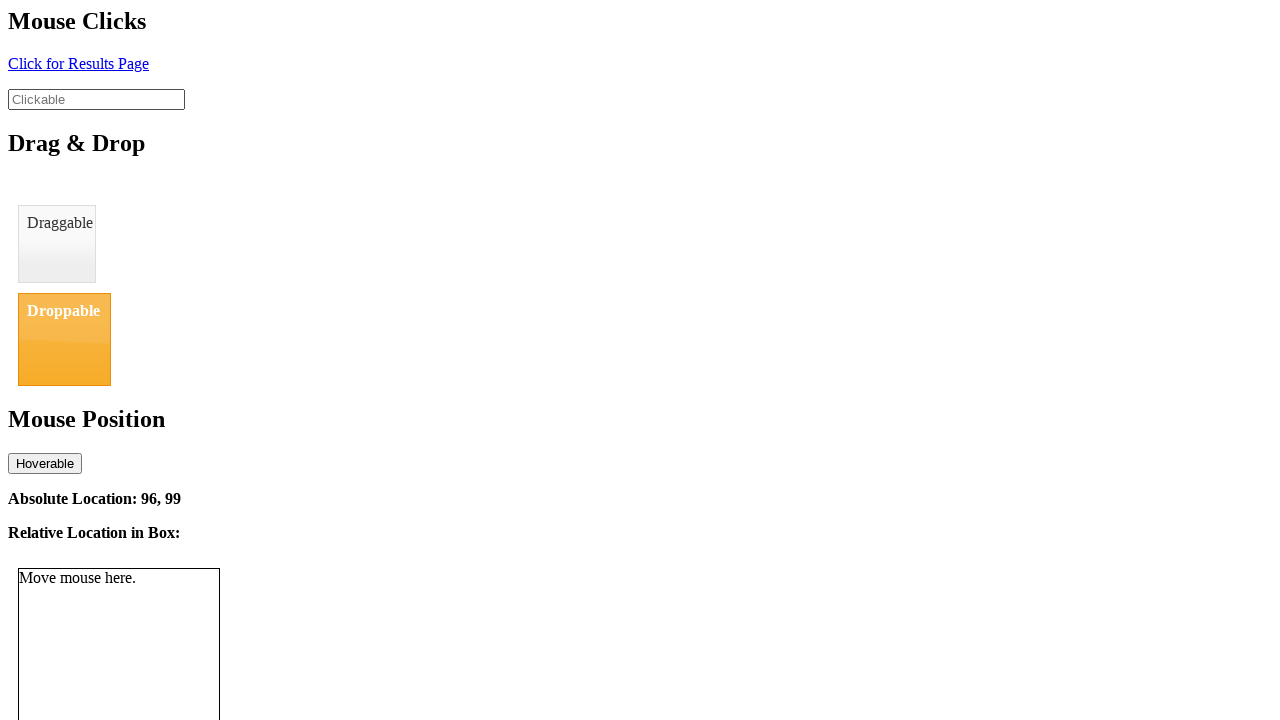

Paused for 1 second after hovering
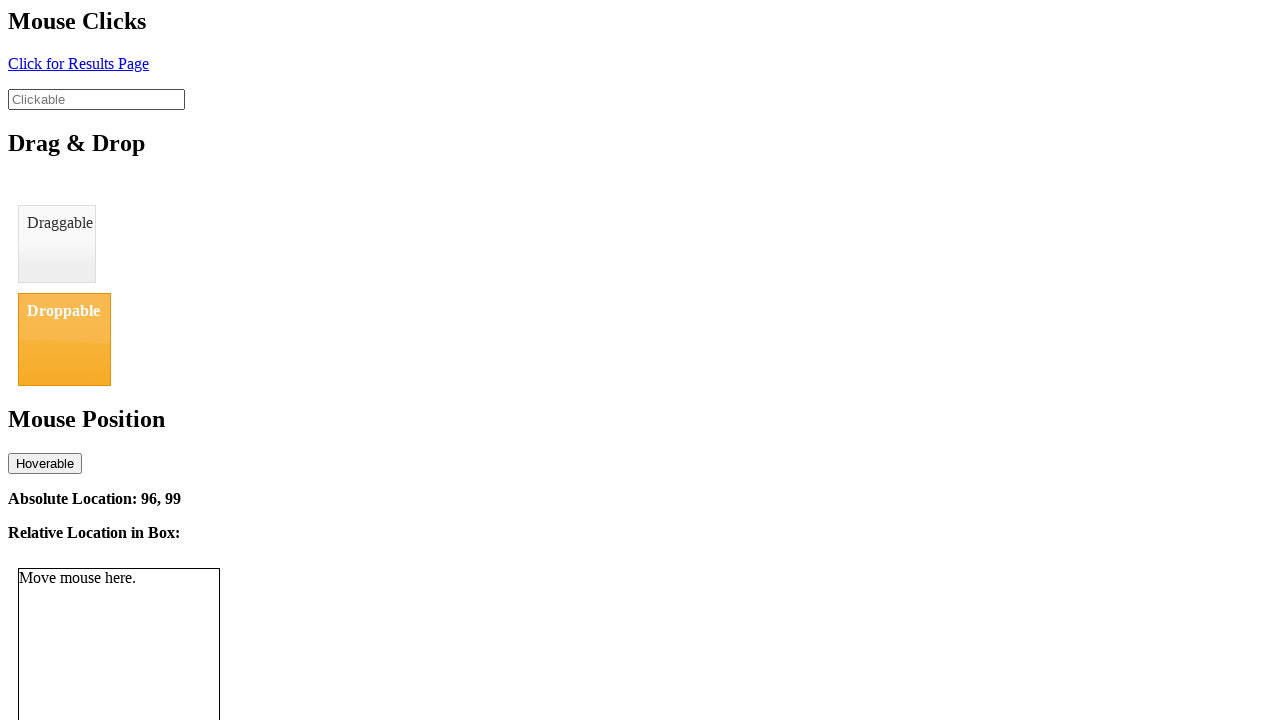

Clicked on the element at (96, 99) on #clickable
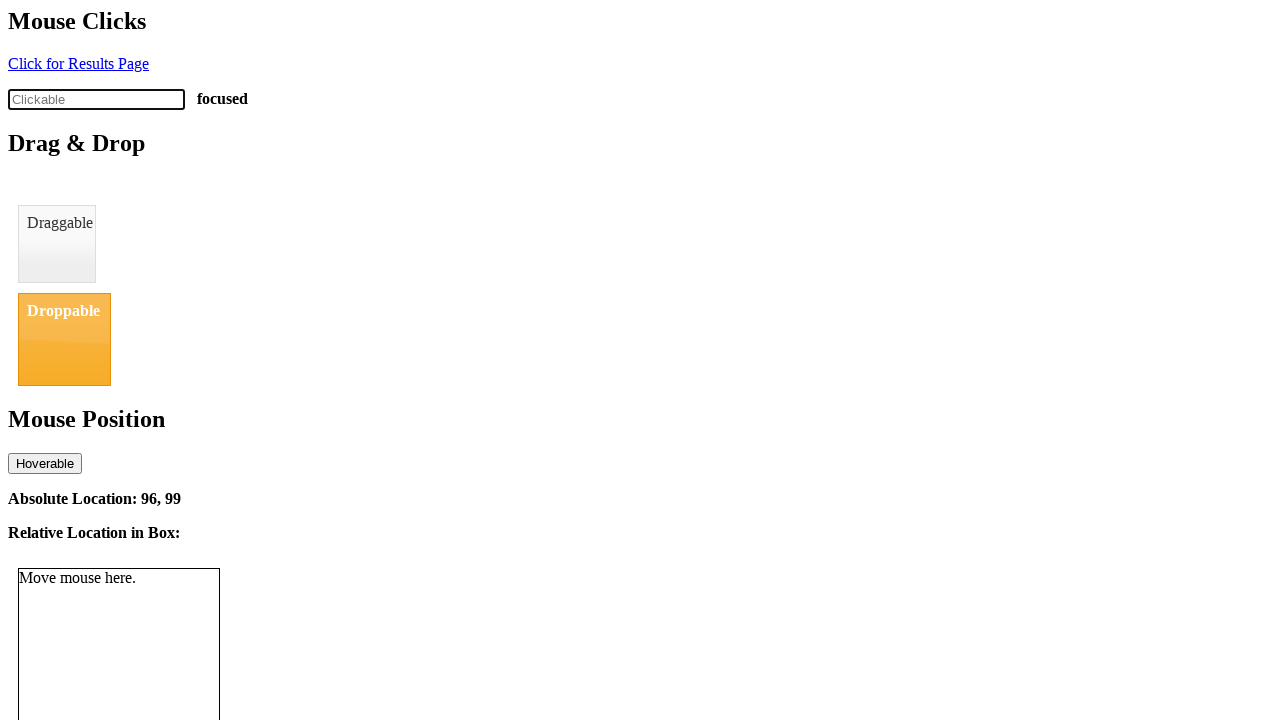

Paused for 1 second after clicking
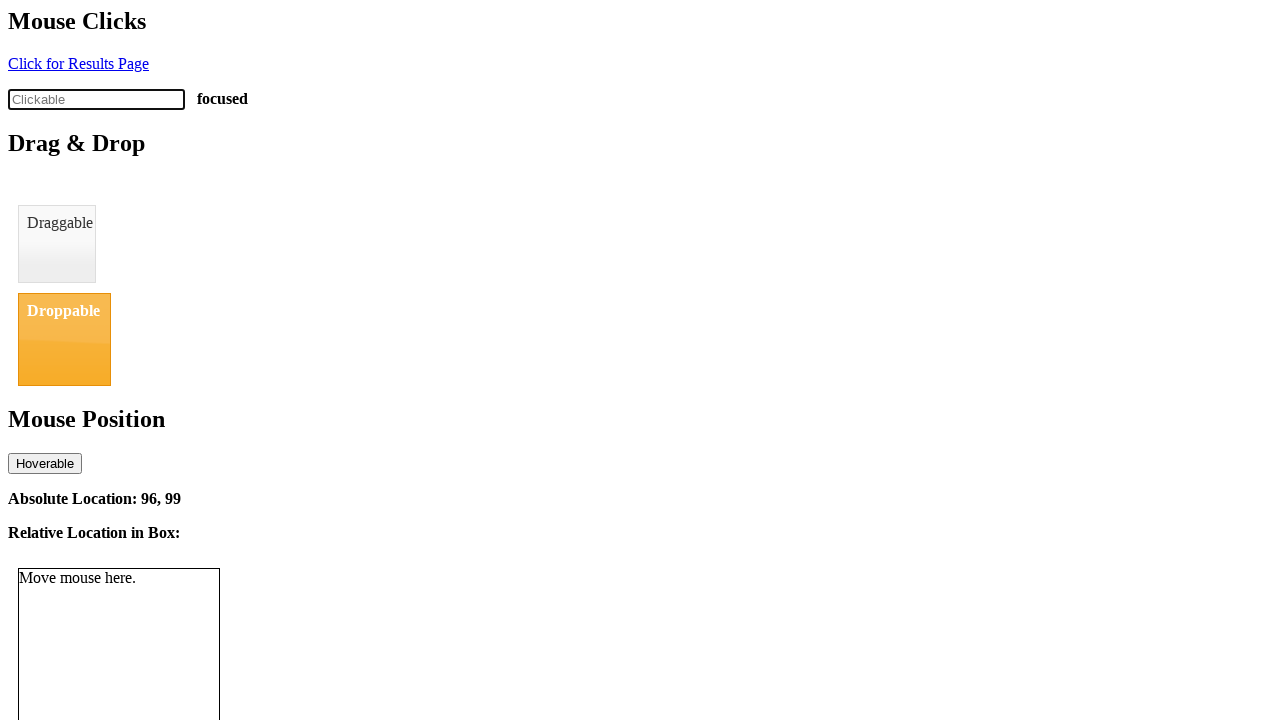

Typed 'abc' into the element on #clickable
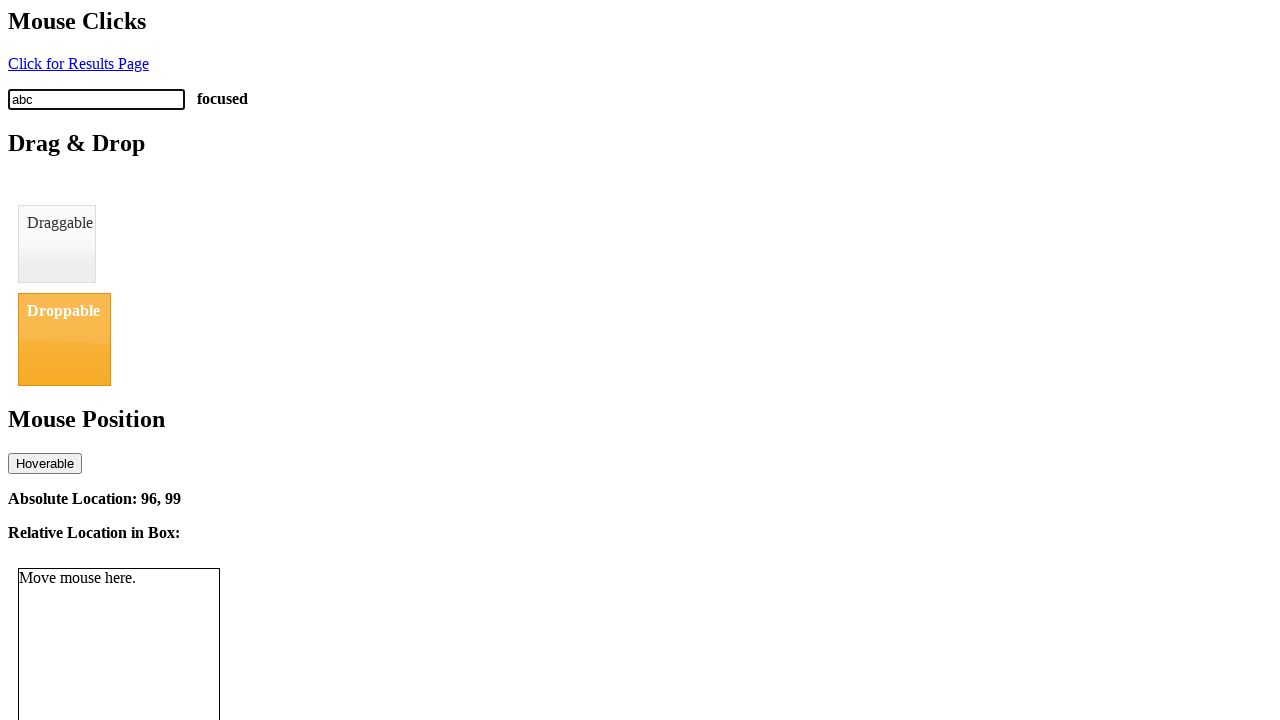

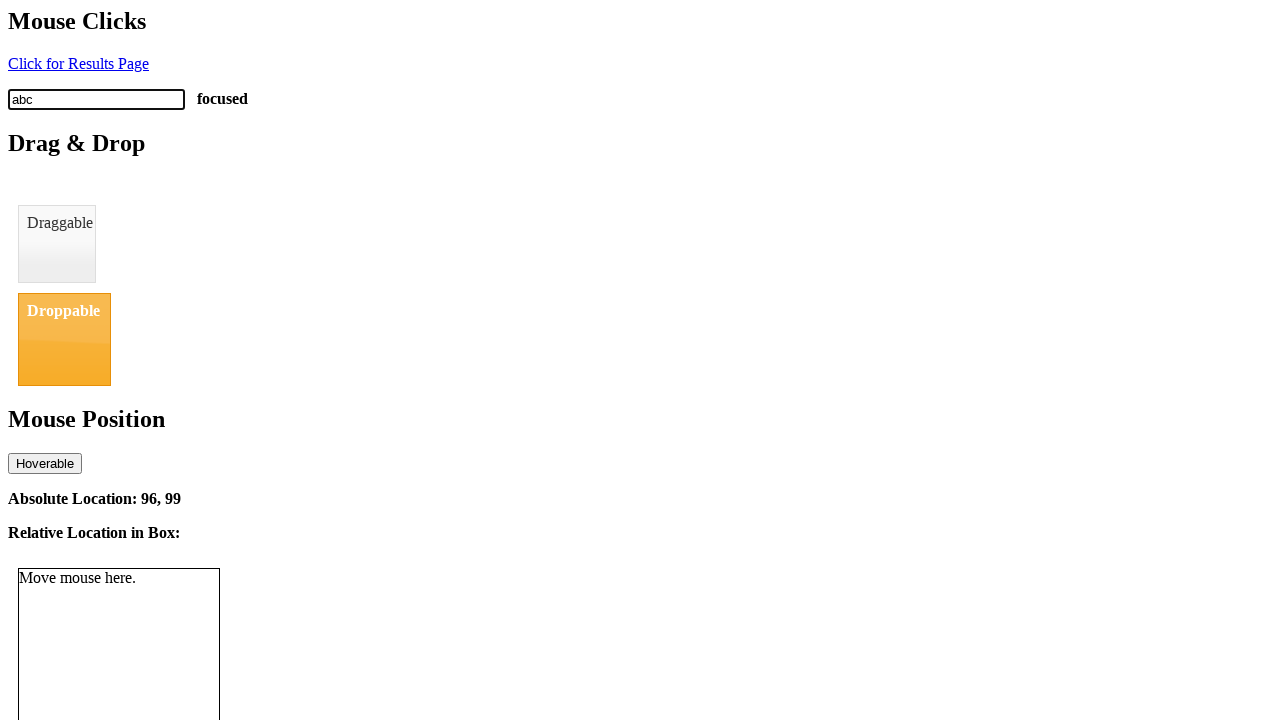